Tests multi-select dropdown for languages and single-select dropdown for skills, selecting various options by text, value, and index

Starting URL: https://demo.automationtesting.in/Register.html

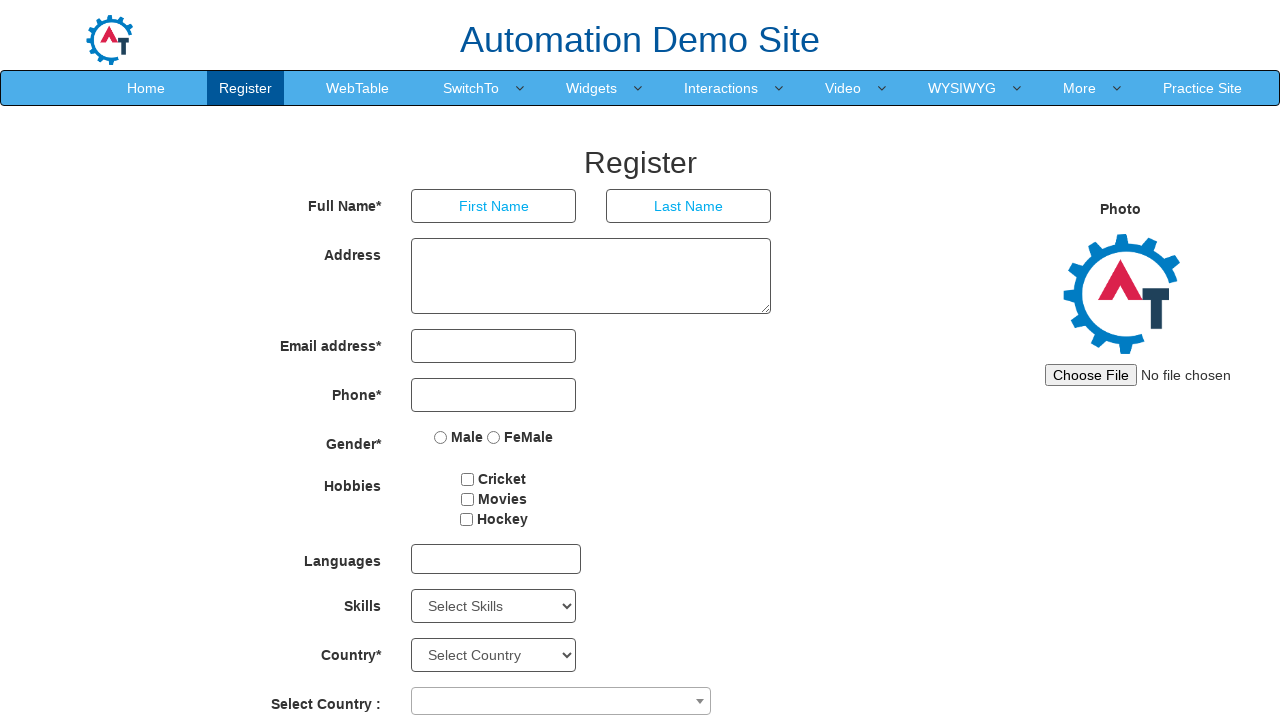

Opened languages multi-select dropdown at (496, 559) on xpath=//div[@id='msdd']/parent::multi-select
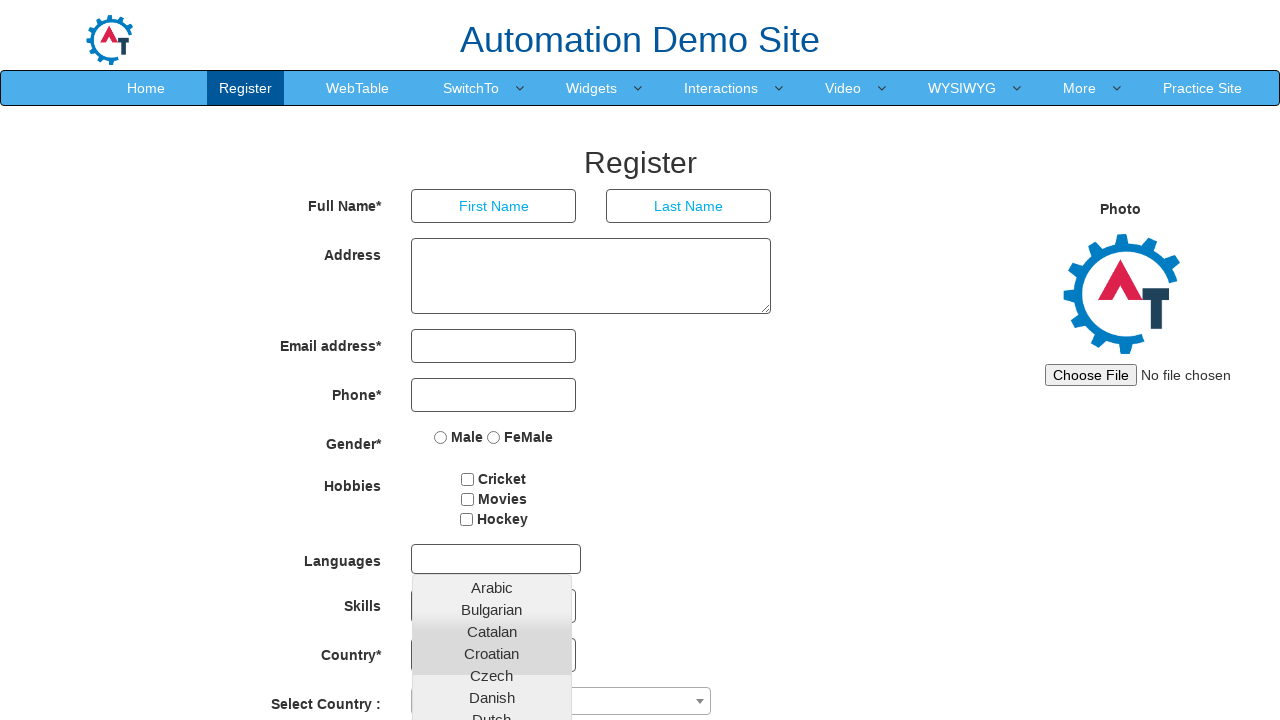

Selected Danish from languages dropdown at (492, 697) on xpath=//a[text()='Danish']
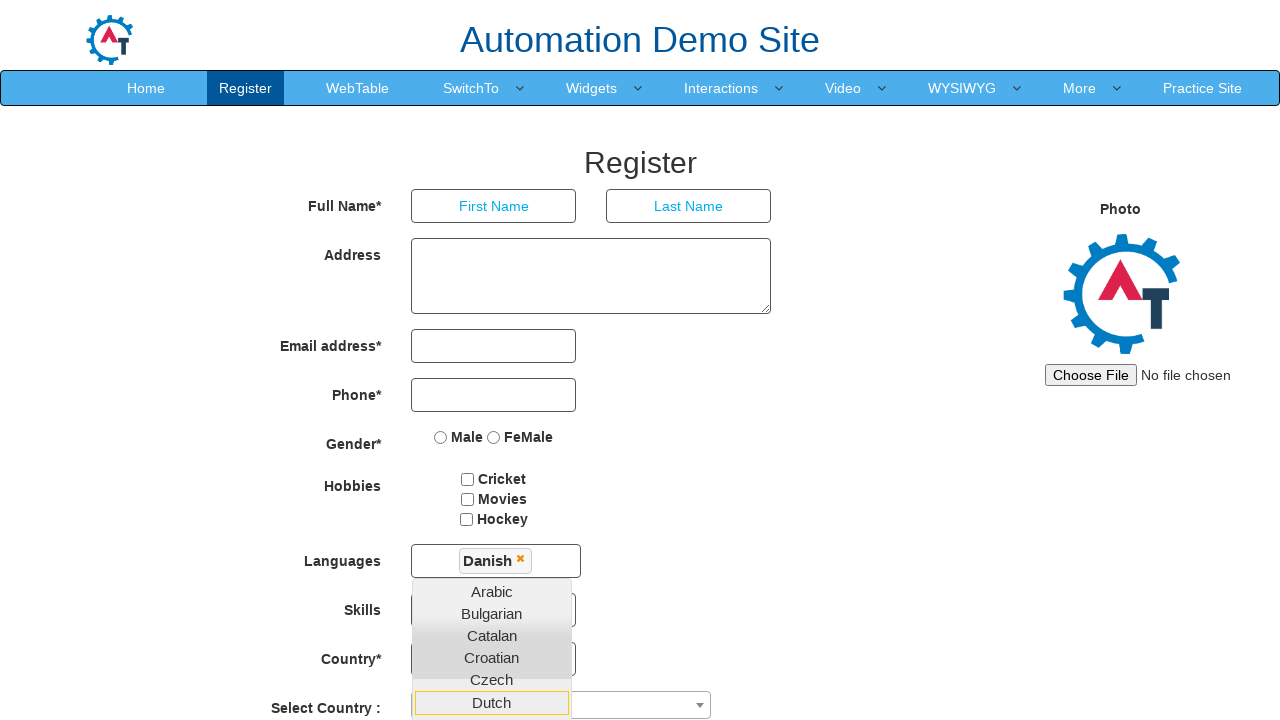

Selected English from languages dropdown at (492, 712) on xpath=//a[text()='English']
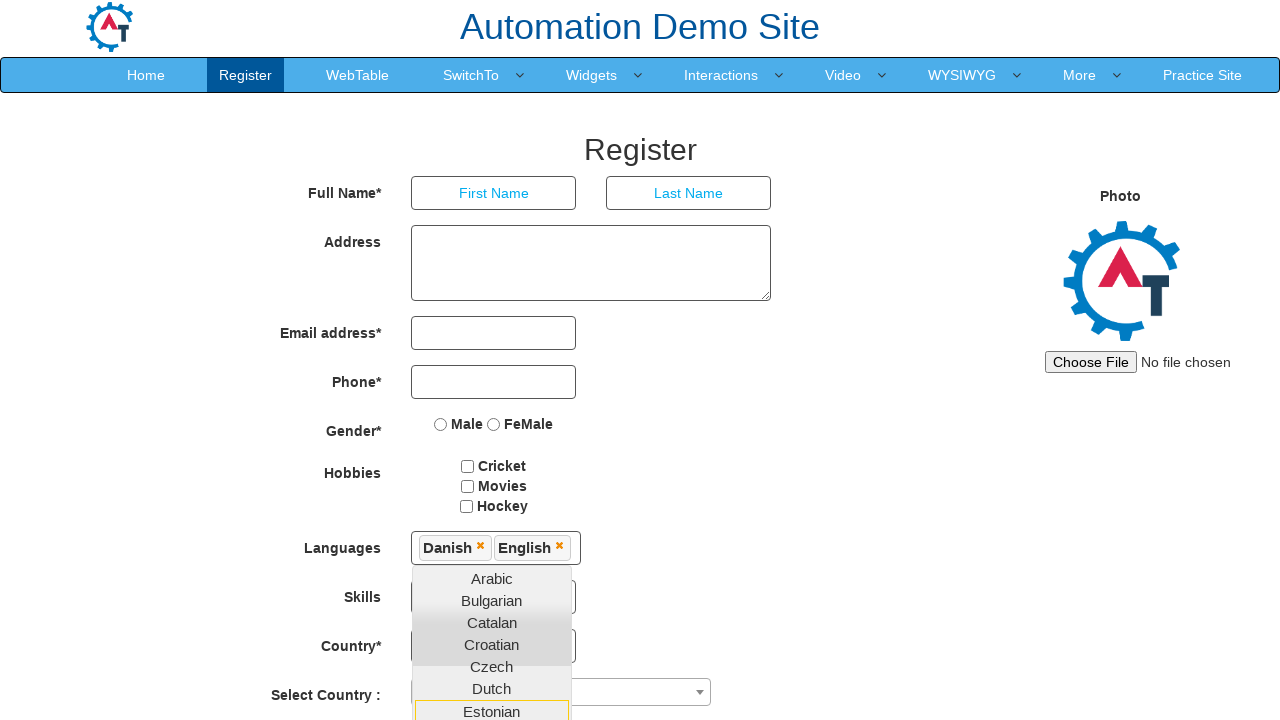

Selected German from languages dropdown at (492, 510) on xpath=//a[text()='German']
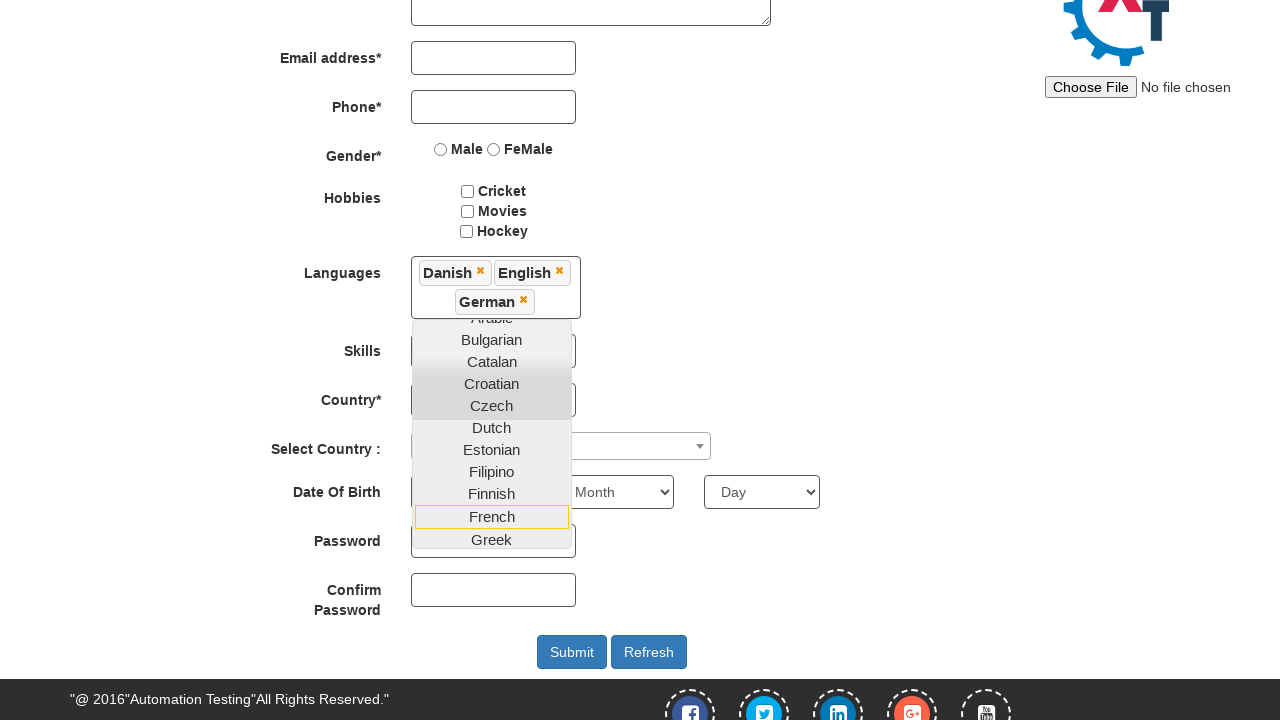

Selected Android from Skills dropdown by label on #Skills
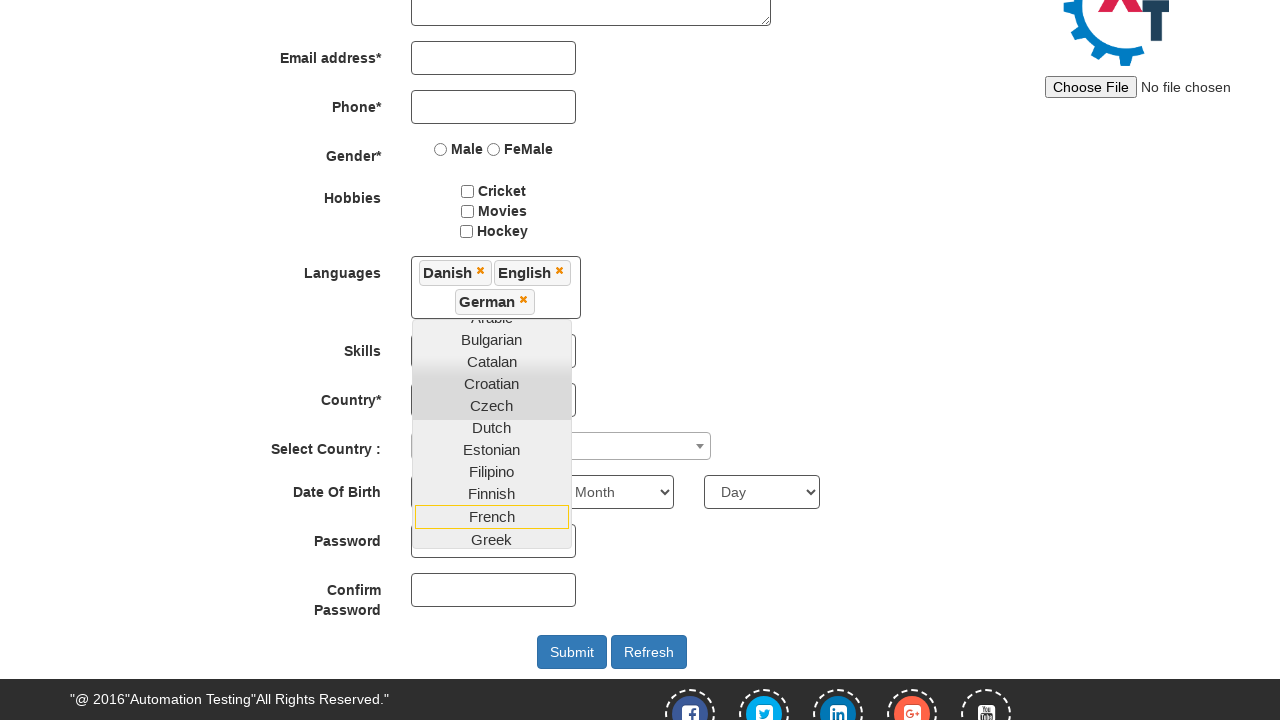

Selected AutoCAD from Skills dropdown by label on #Skills
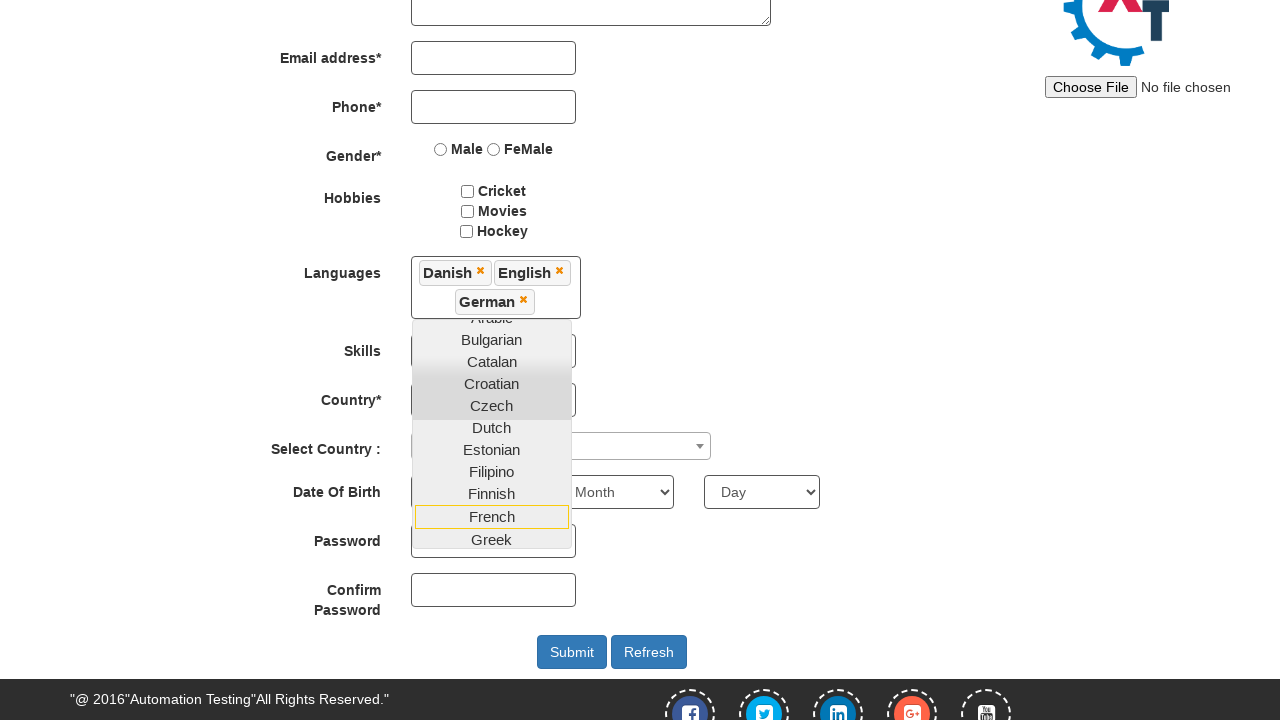

Selected APIs from Skills dropdown by value on #Skills
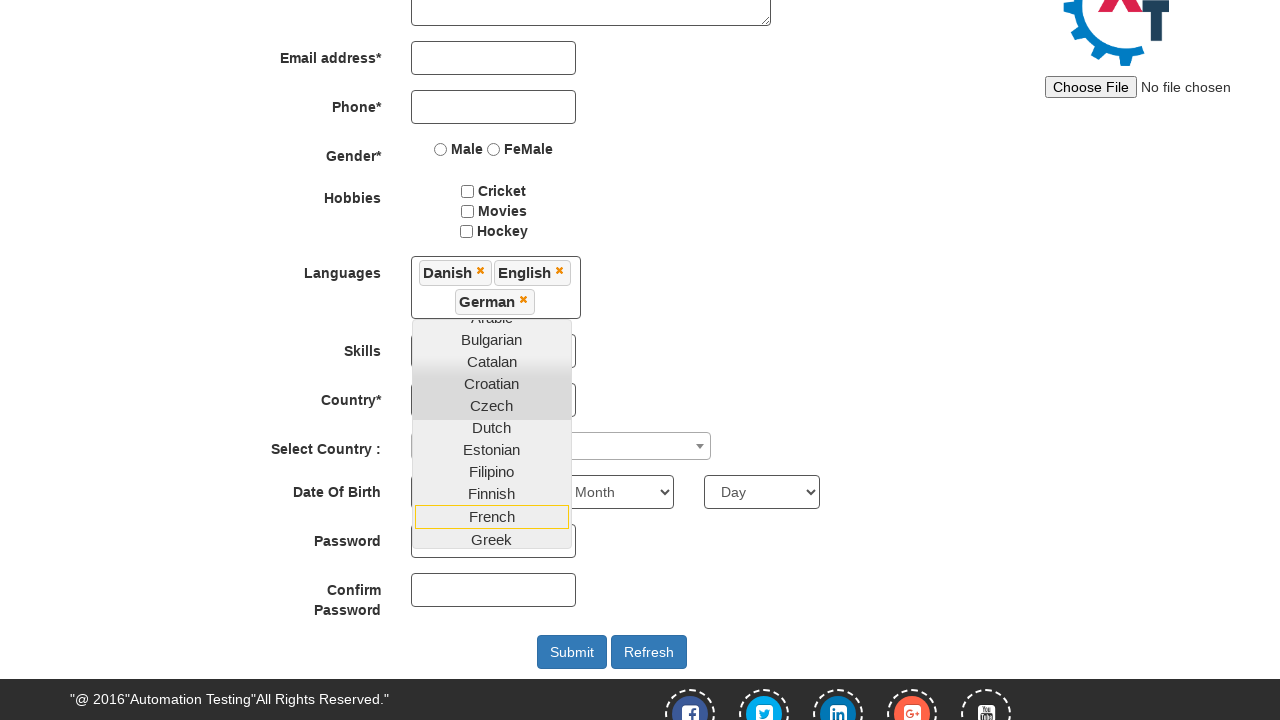

Selected Art Design from Skills dropdown by value on #Skills
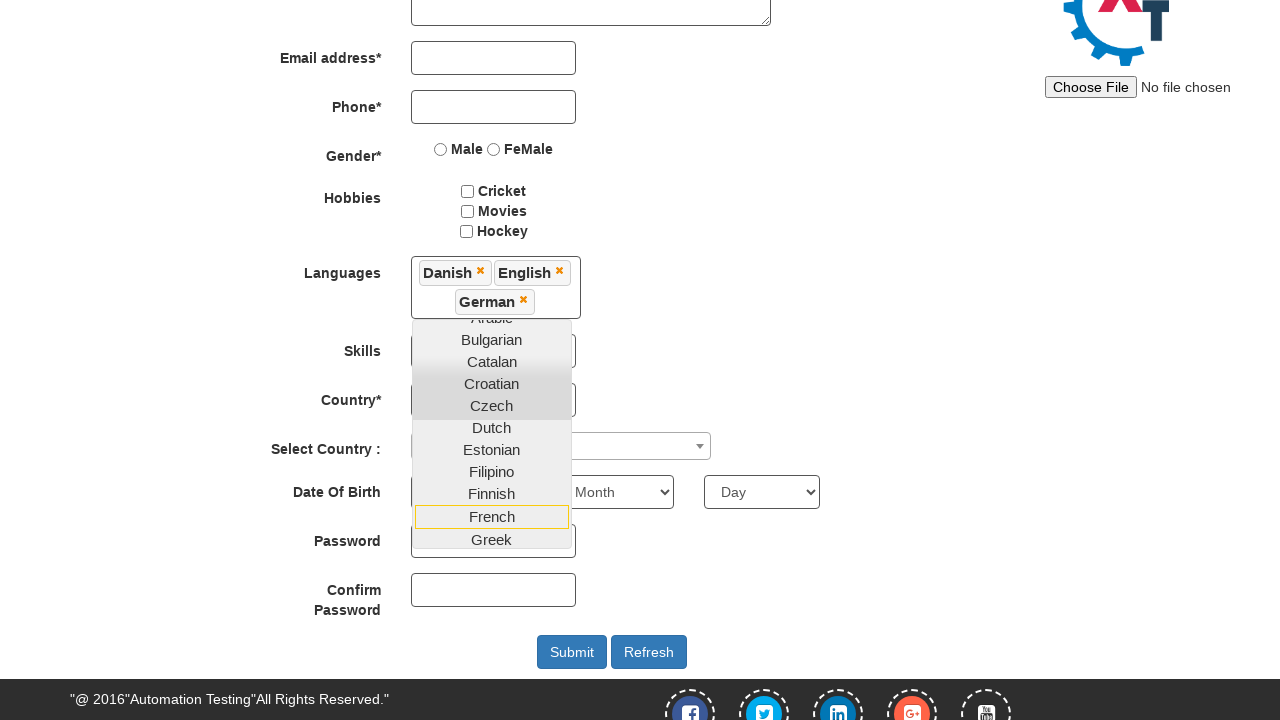

Selected Skills dropdown option at index 0 on #Skills
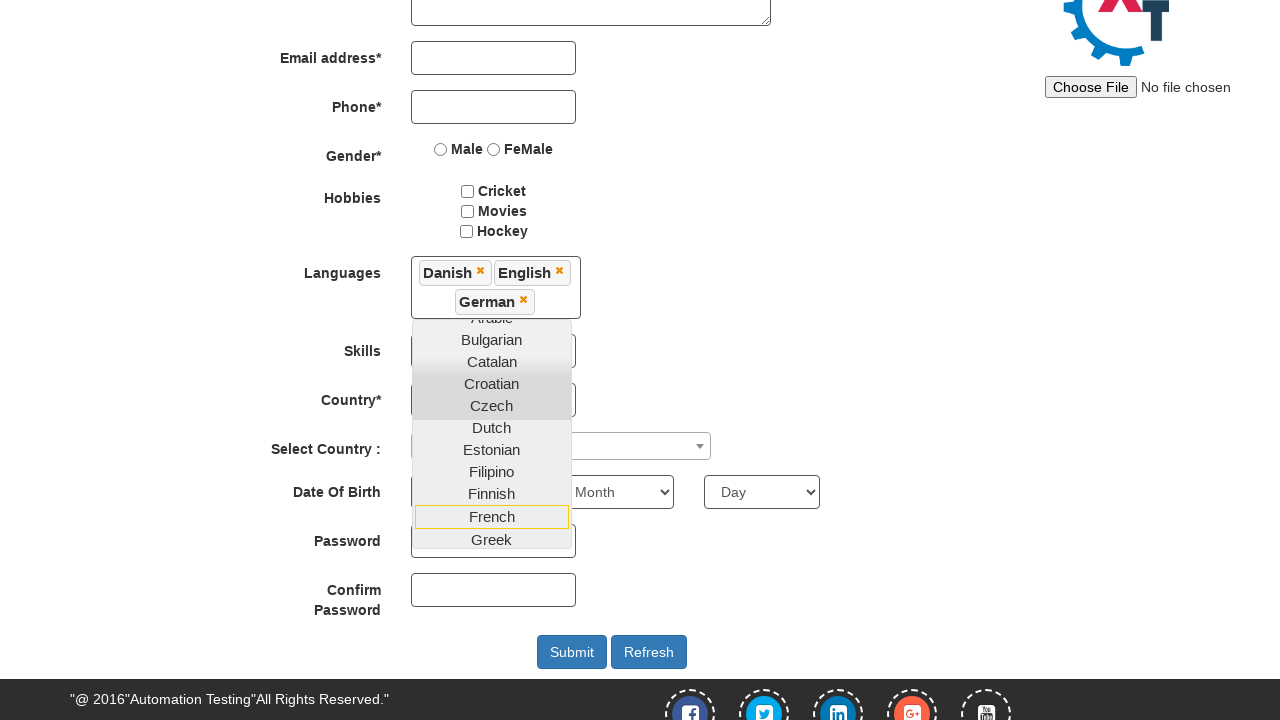

Selected Skills dropdown option at index 5 on #Skills
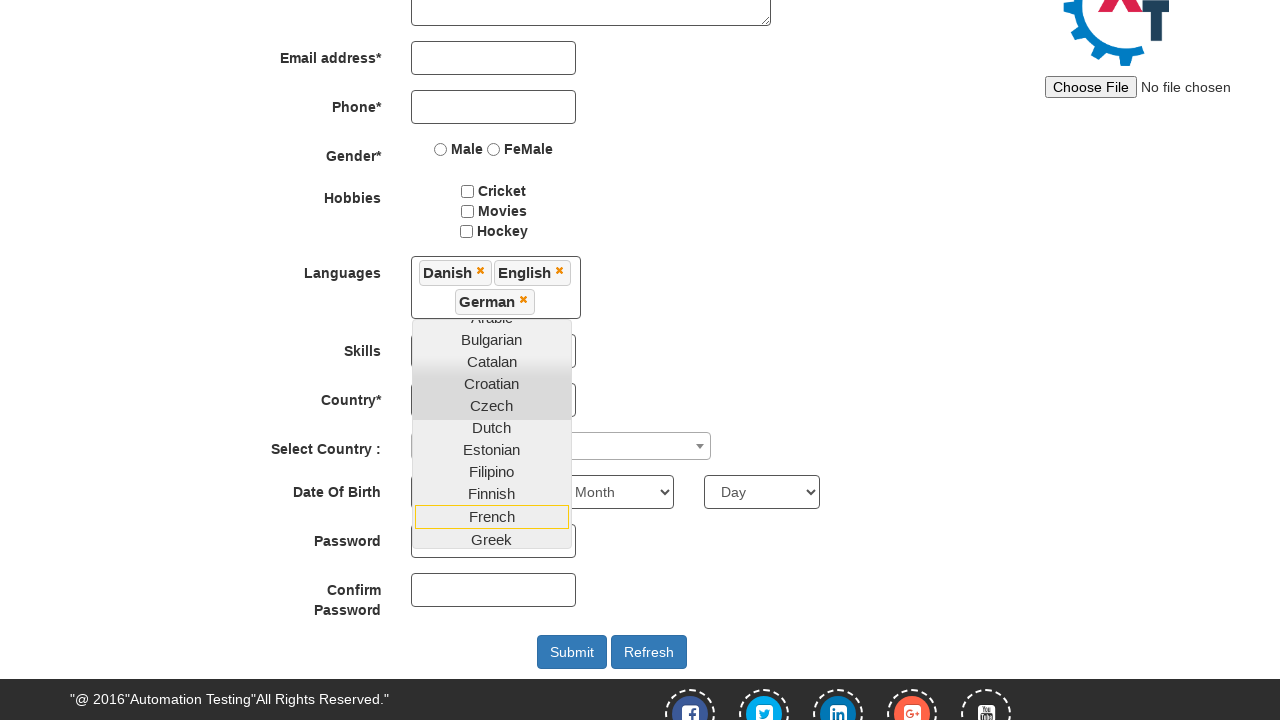

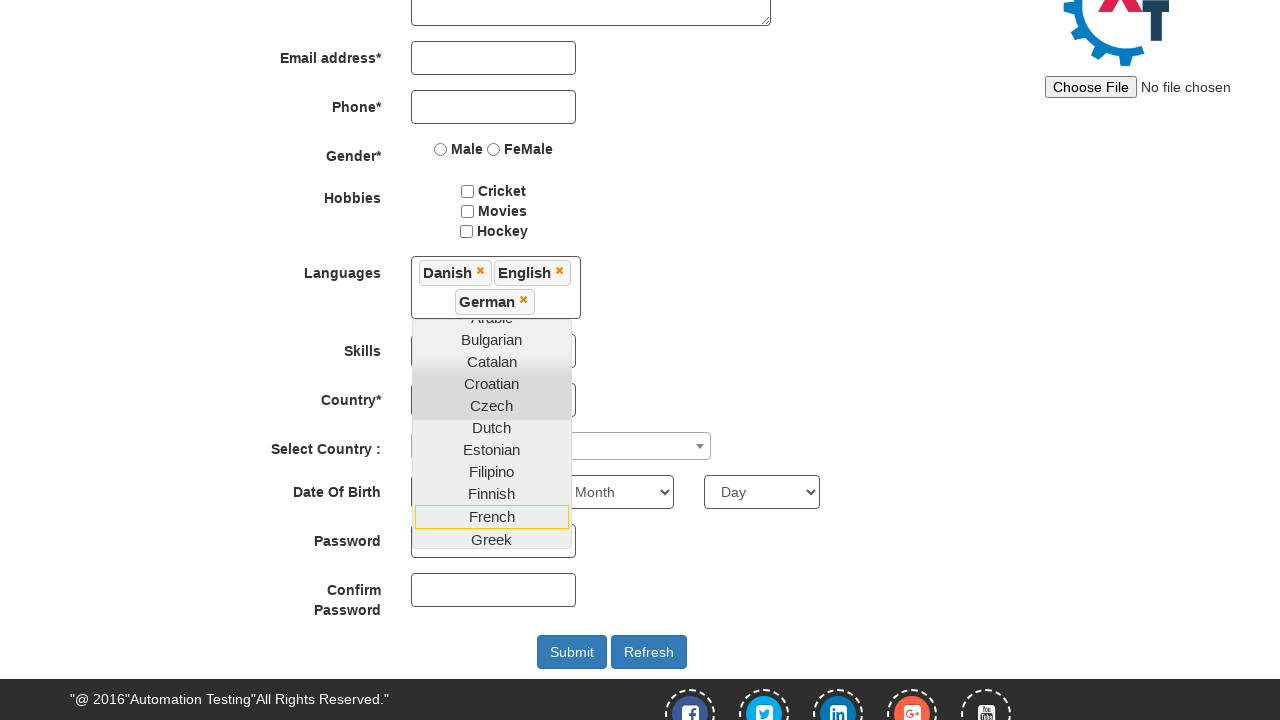